Tests a web table by locating course price cells and verifying they can be read from the page

Starting URL: https://www.rahulshettyacademy.com/AutomationPractice/

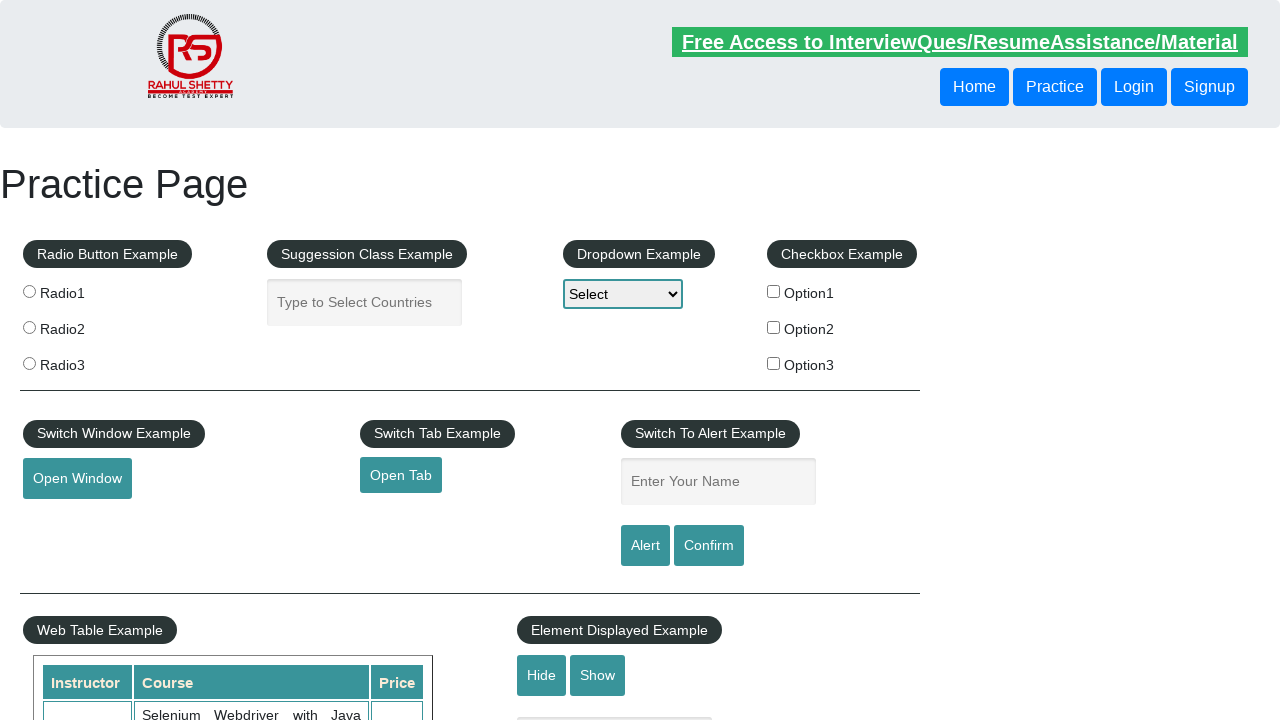

Waited for courses table to load
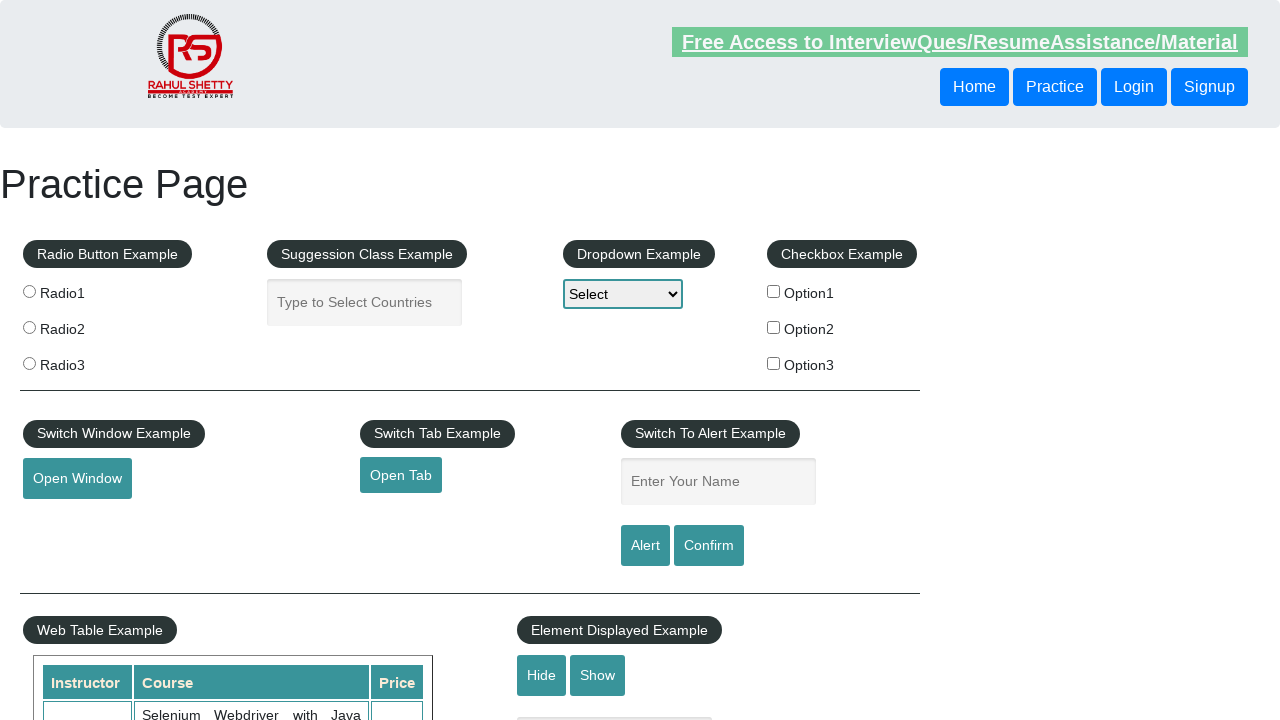

Located all price cells from the courses table (third column)
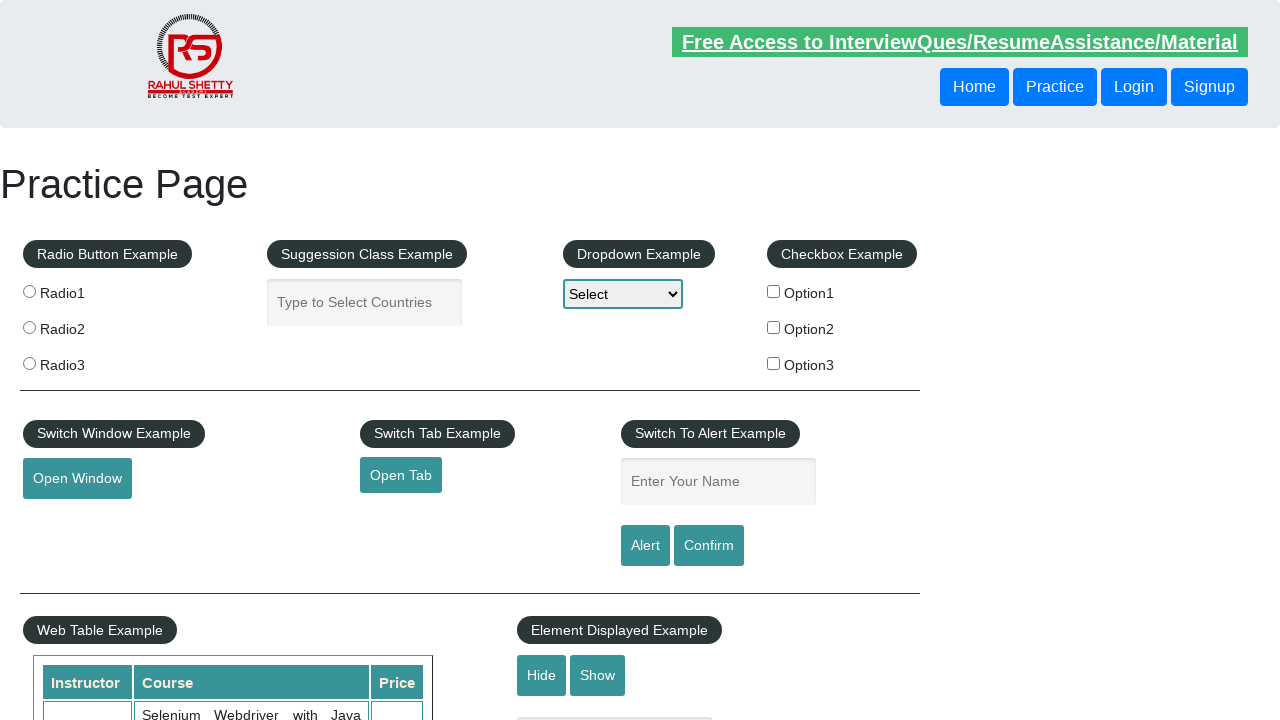

Verified that price cells are present: 10 cells found
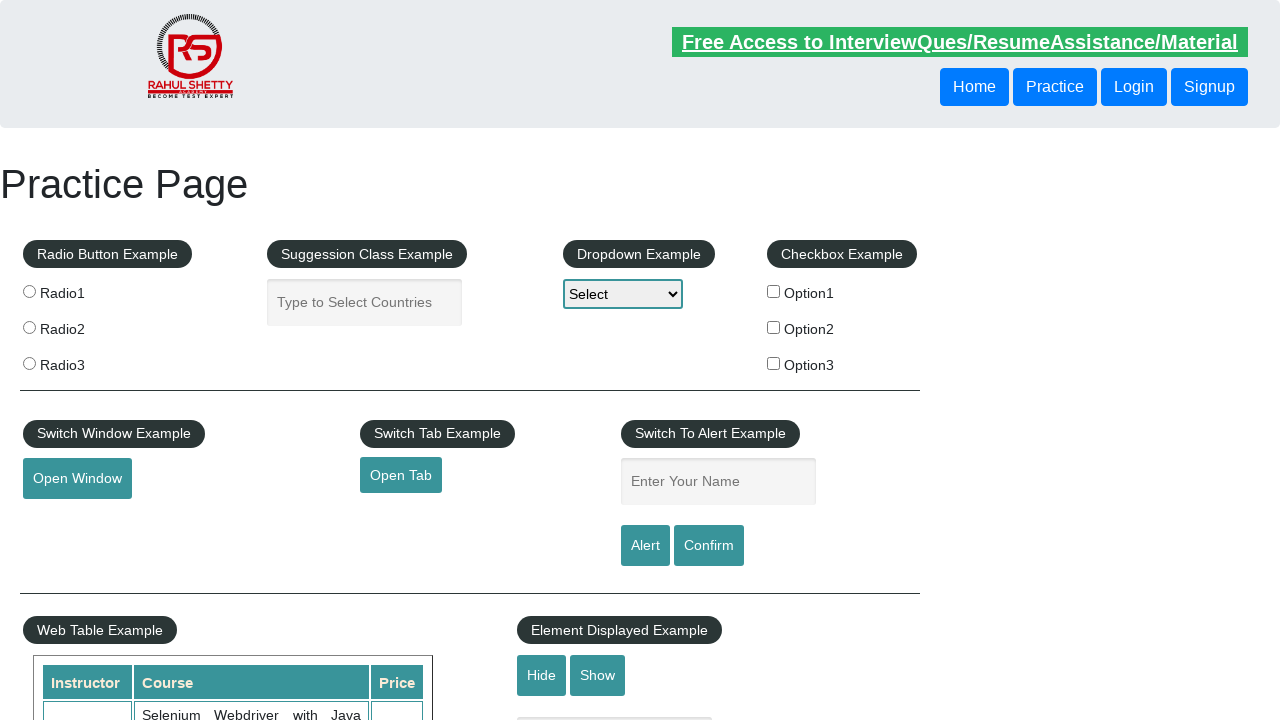

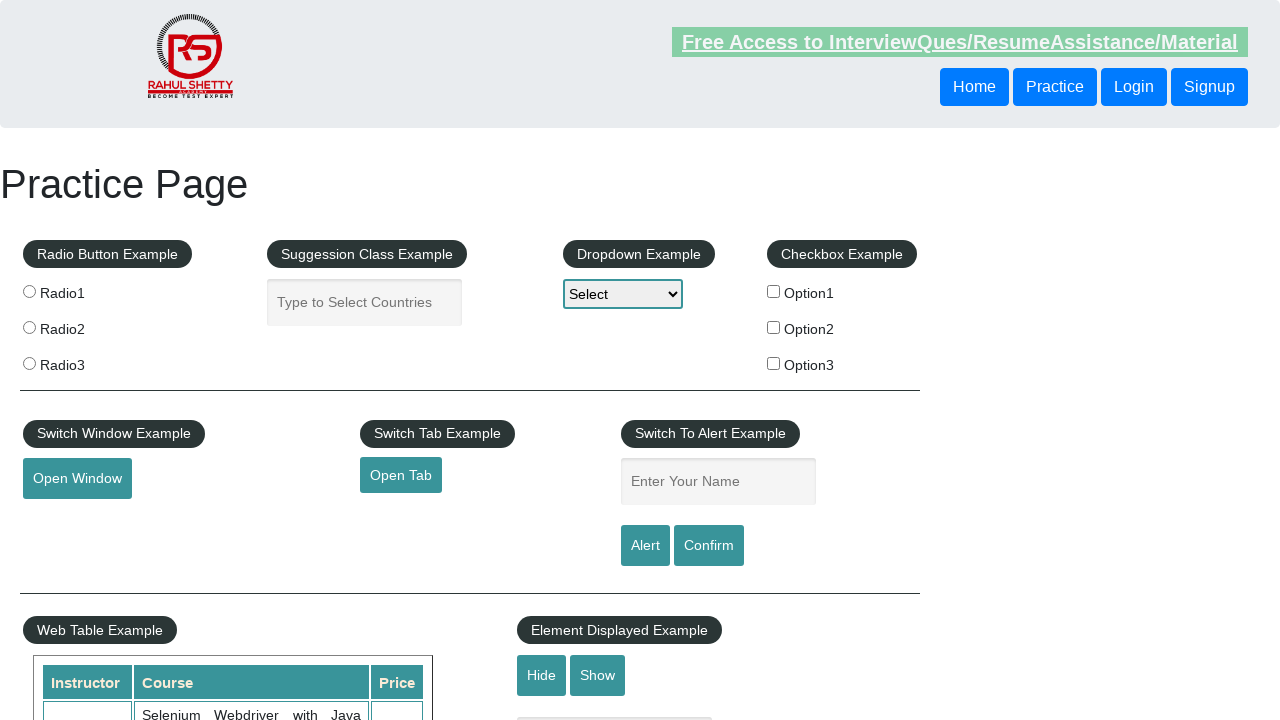